Tests table interaction on a training page by verifying table structure (columns and rows), reading cell values, and clicking on a column header to sort the table.

Starting URL: https://v1.training-support.net/selenium/tables

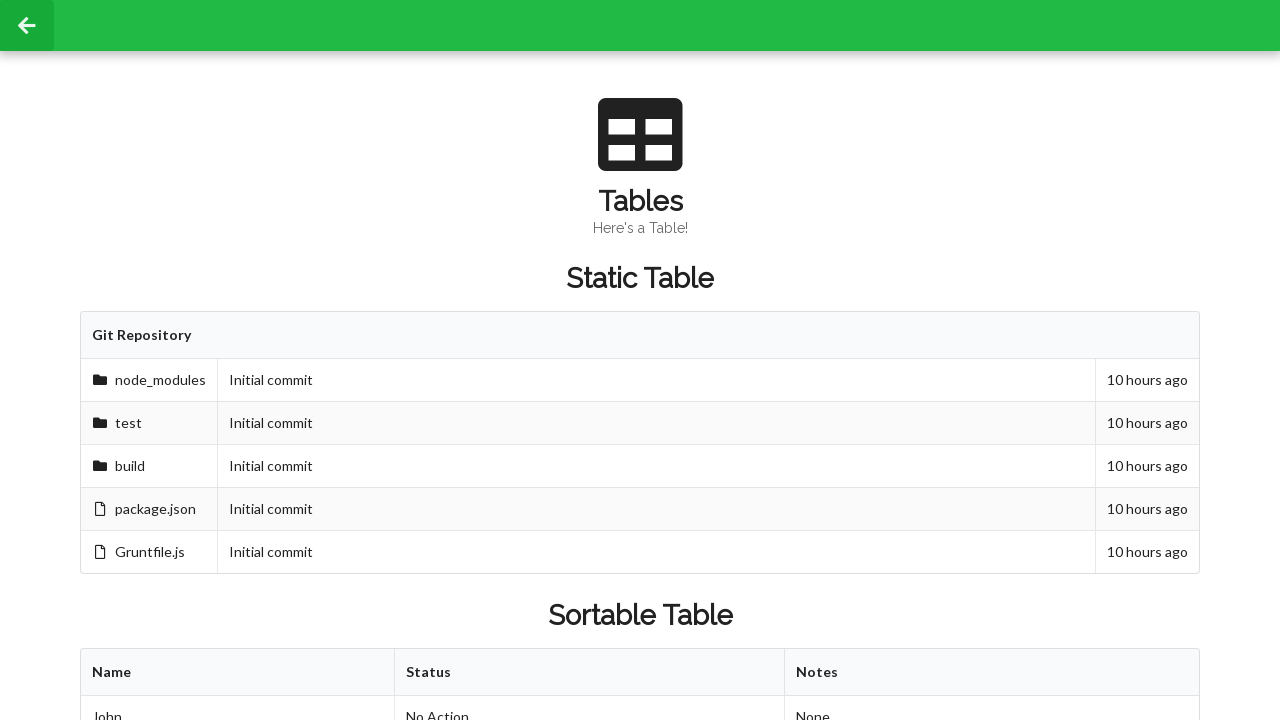

Table with id 'sortableTable' loaded
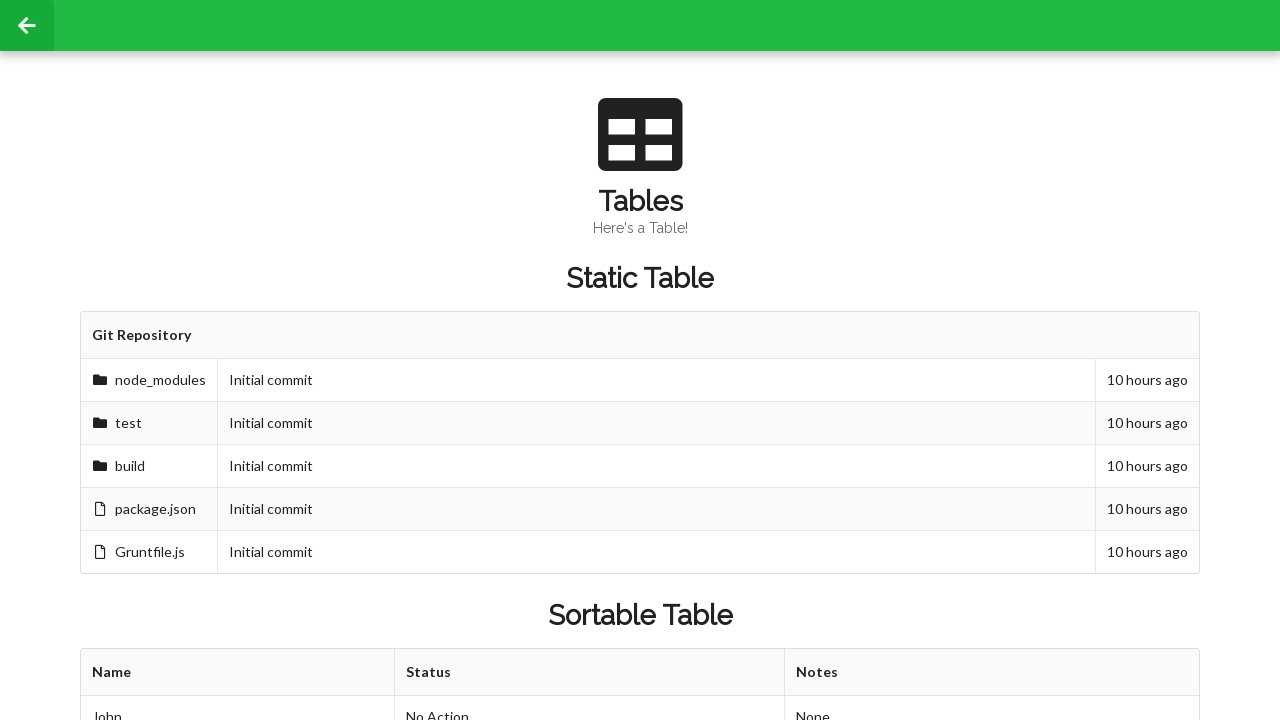

Verified table column headers exist
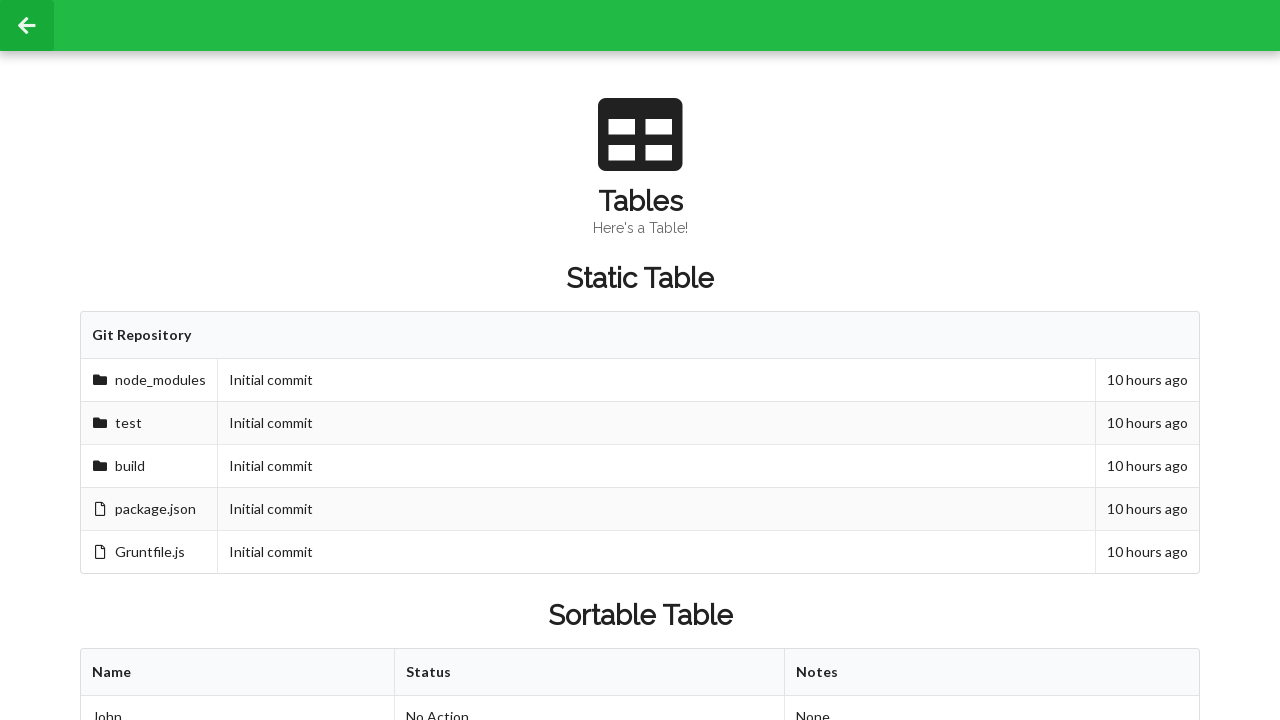

Verified table body rows exist
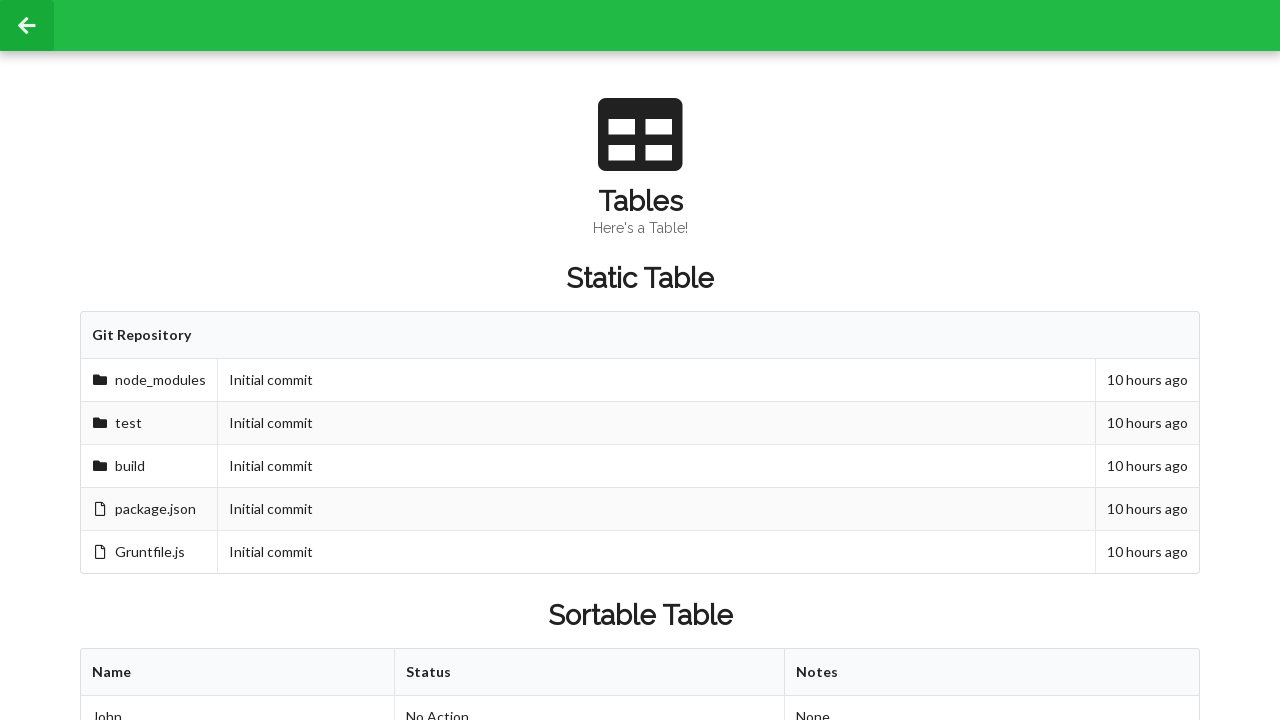

Clicked first column header to sort table at (238, 673) on xpath=//table[@id='sortableTable']/thead/tr/th[1]
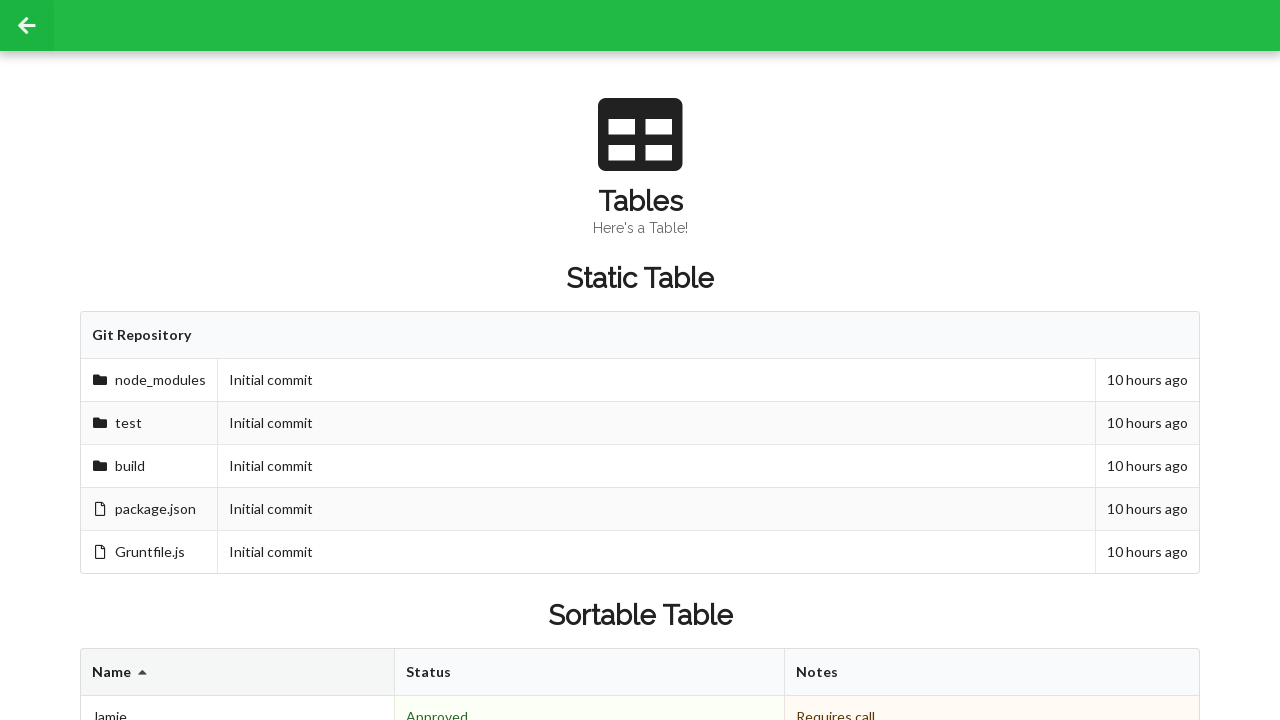

Table re-rendered after sorting completed
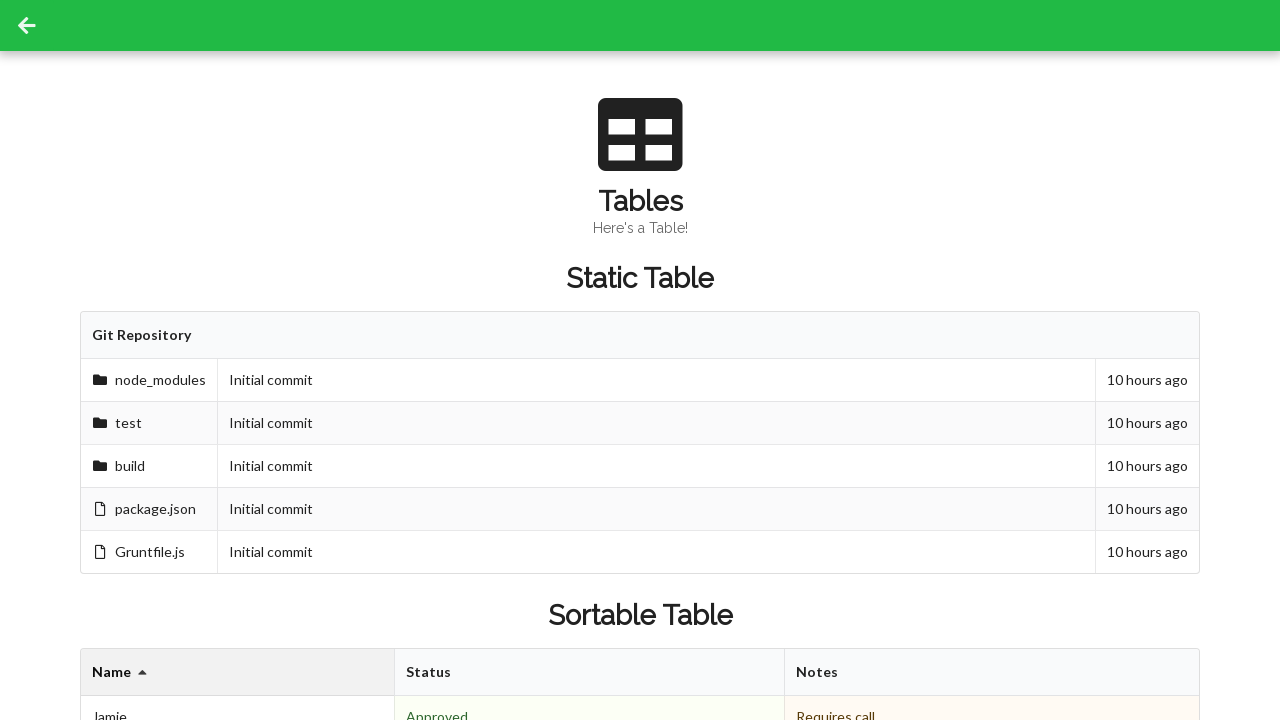

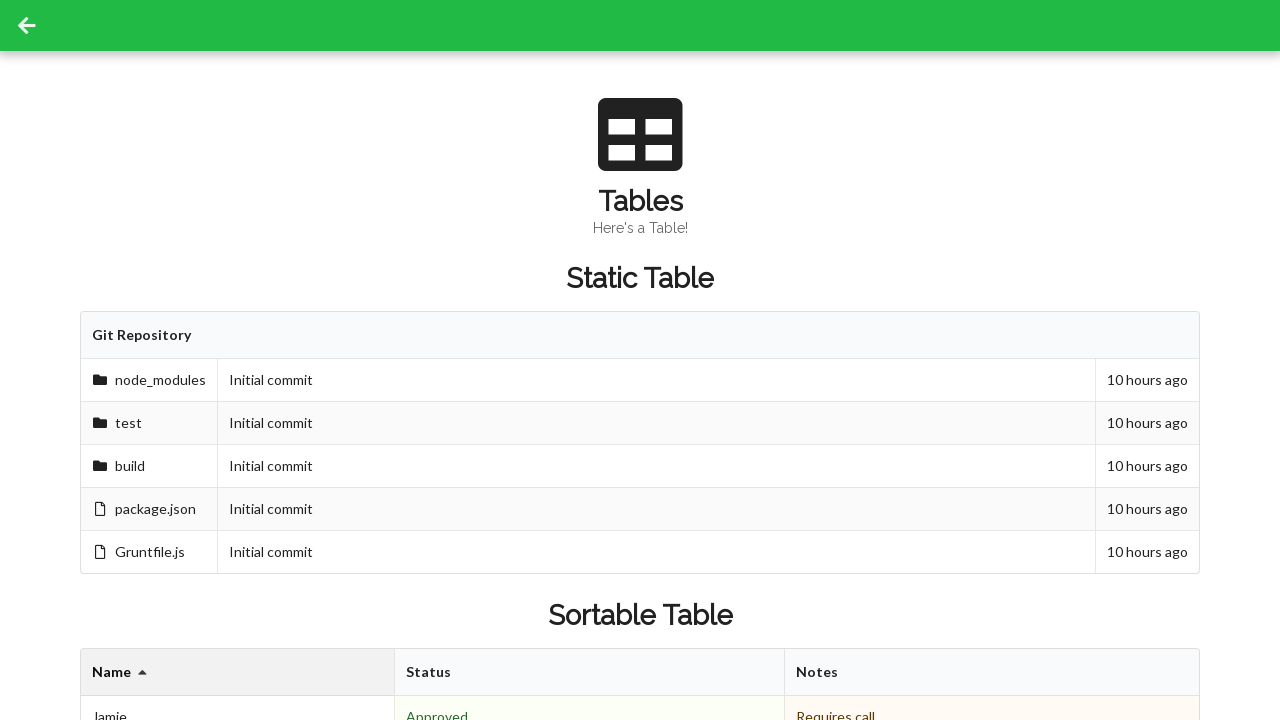